Tests alert popup handling by clicking a button and dismissing the alert

Starting URL: https://www.w3schools.com/jsref/tryit.asp?filename=tryjsref_confirm

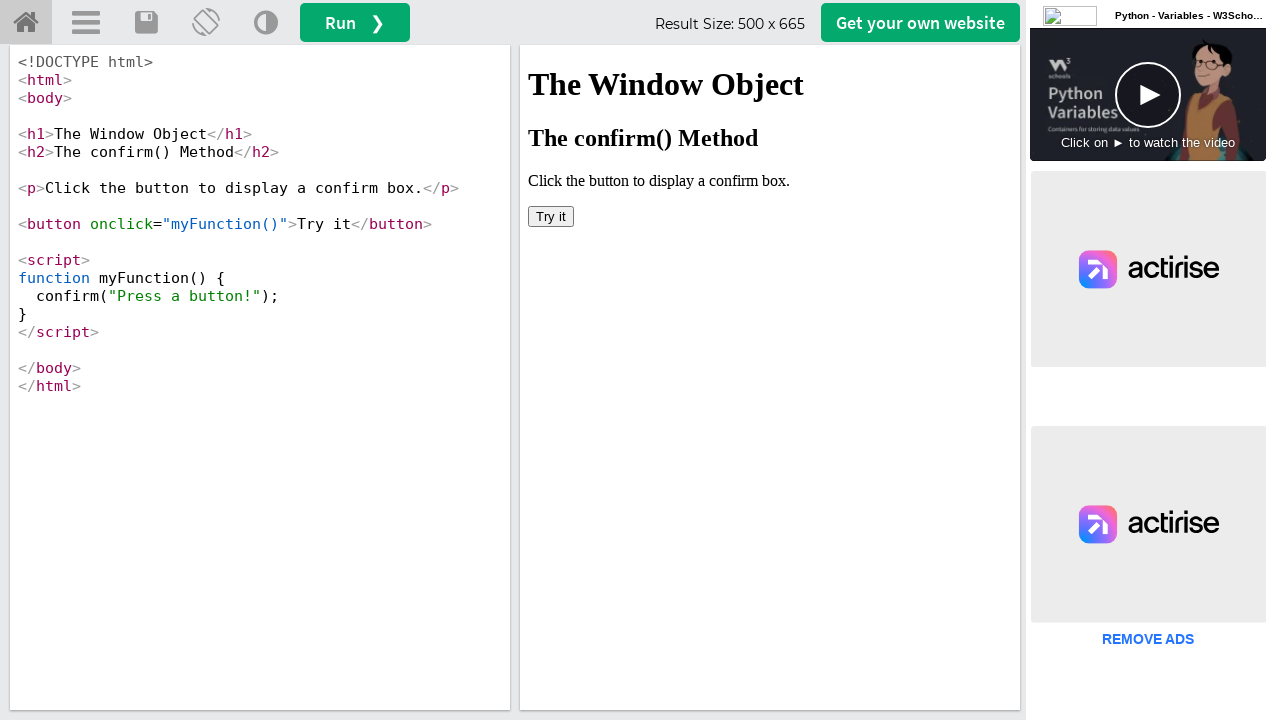

Clicked 'Try it' button in iframe at (551, 216) on iframe#iframeResult >> internal:control=enter-frame >> button:has-text('Try it')
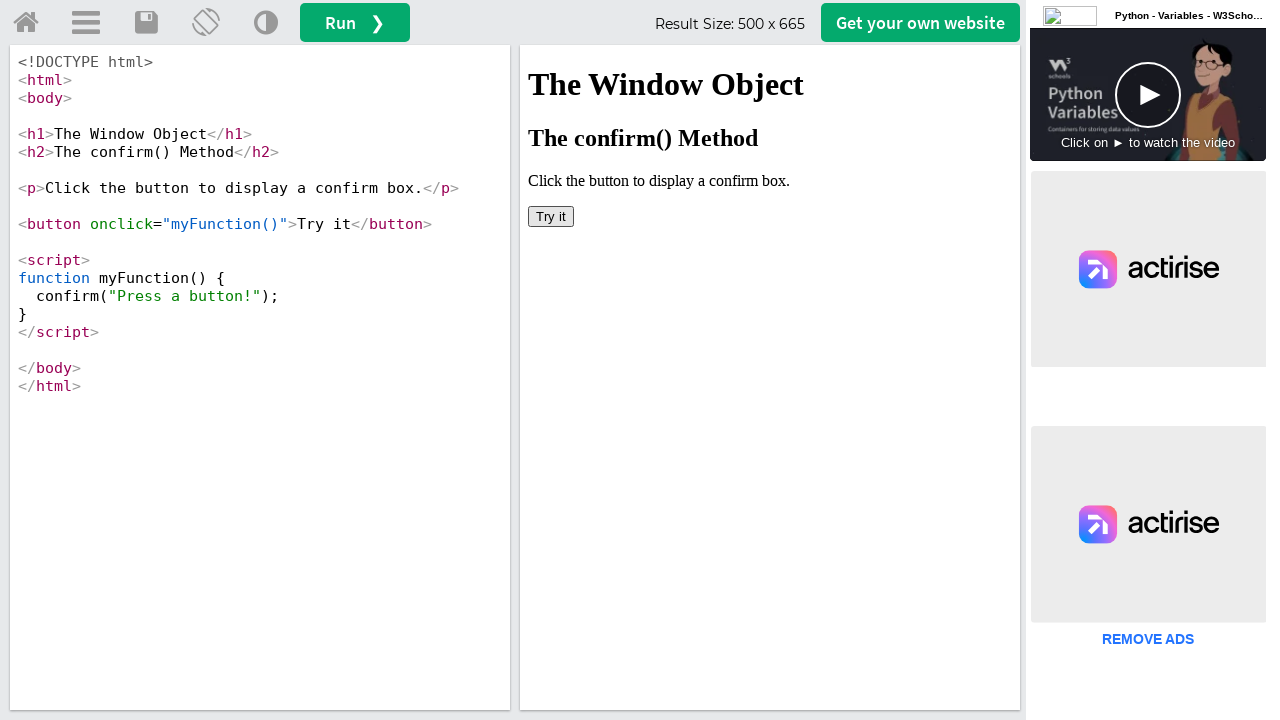

Set up dialog handler to dismiss alert popup
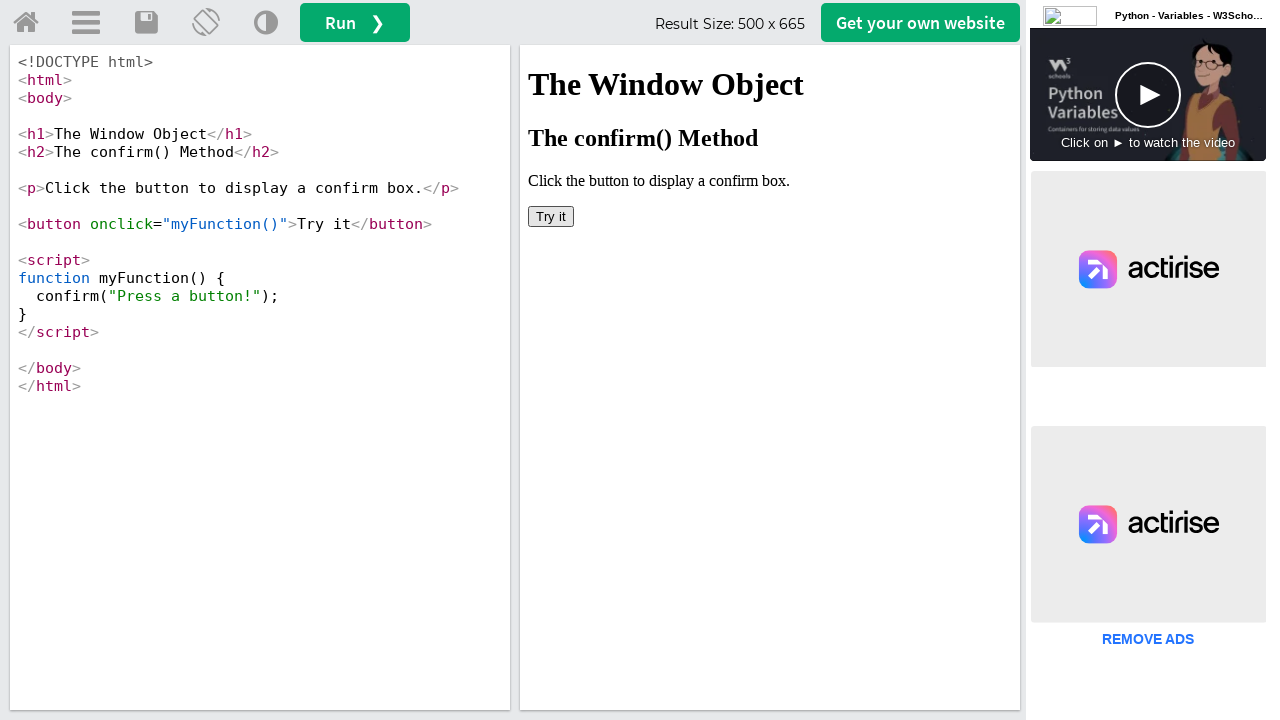

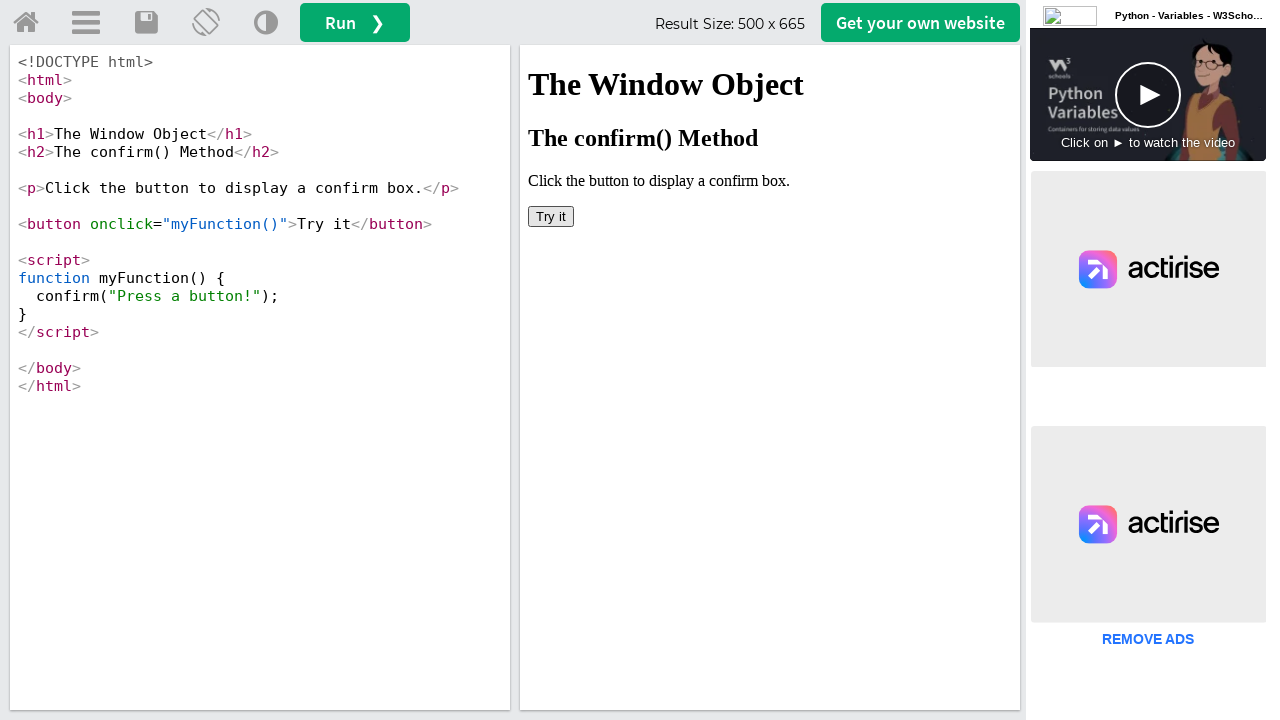